Tests switching to Russian (RU) language version by clicking language selector and verifying Russian text appears

Starting URL: https://zt.com.ua/ua/

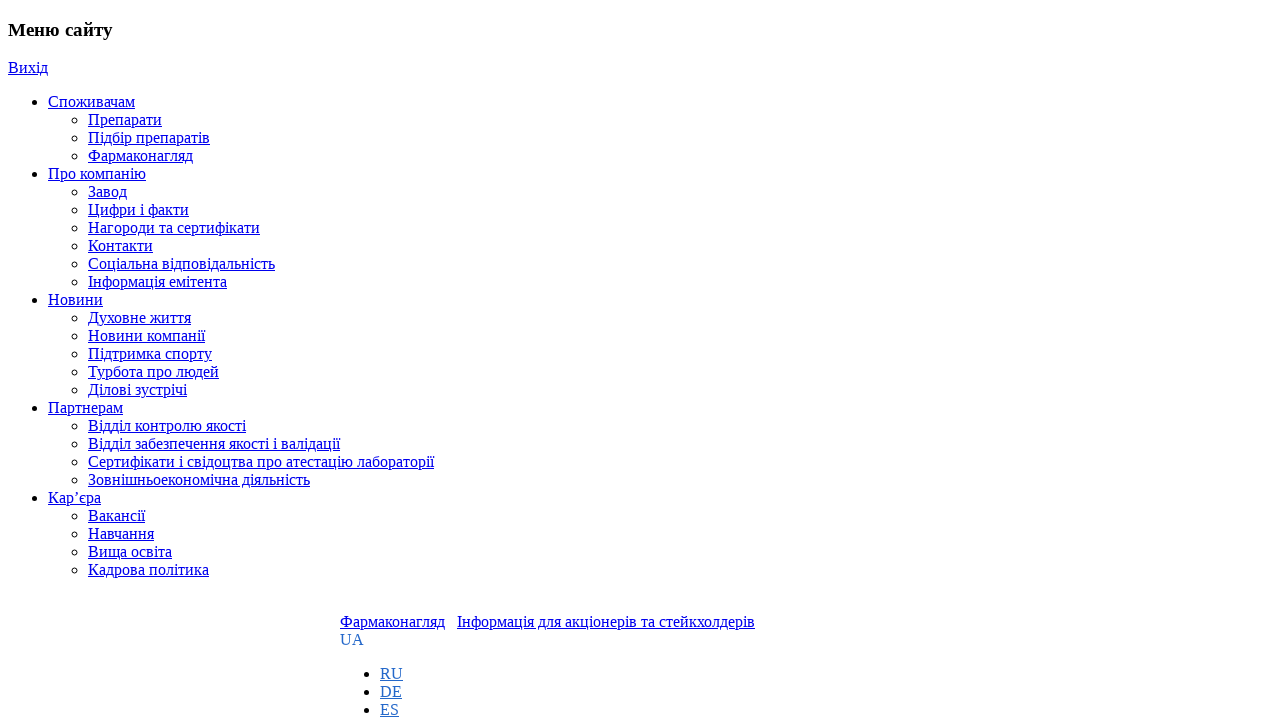

Set viewport size to 1920x1020
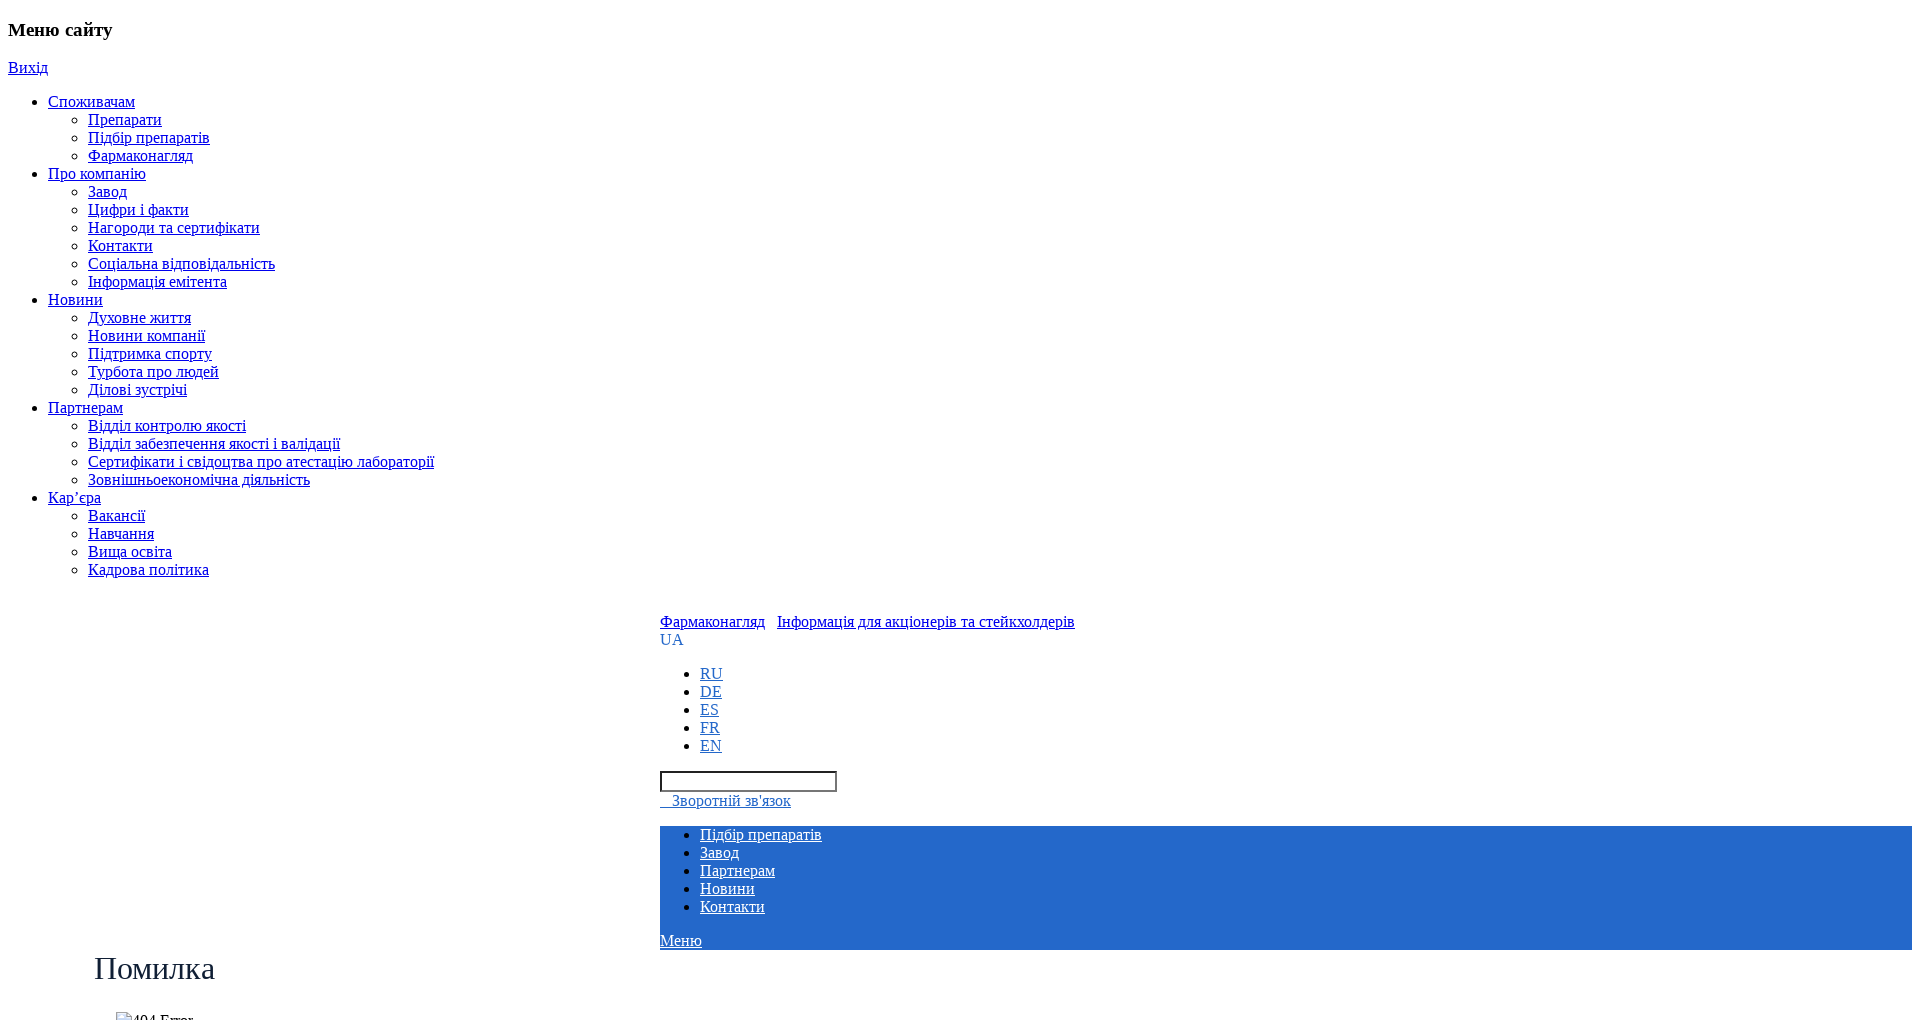

Clicked language selector at (672, 640) on .language > a
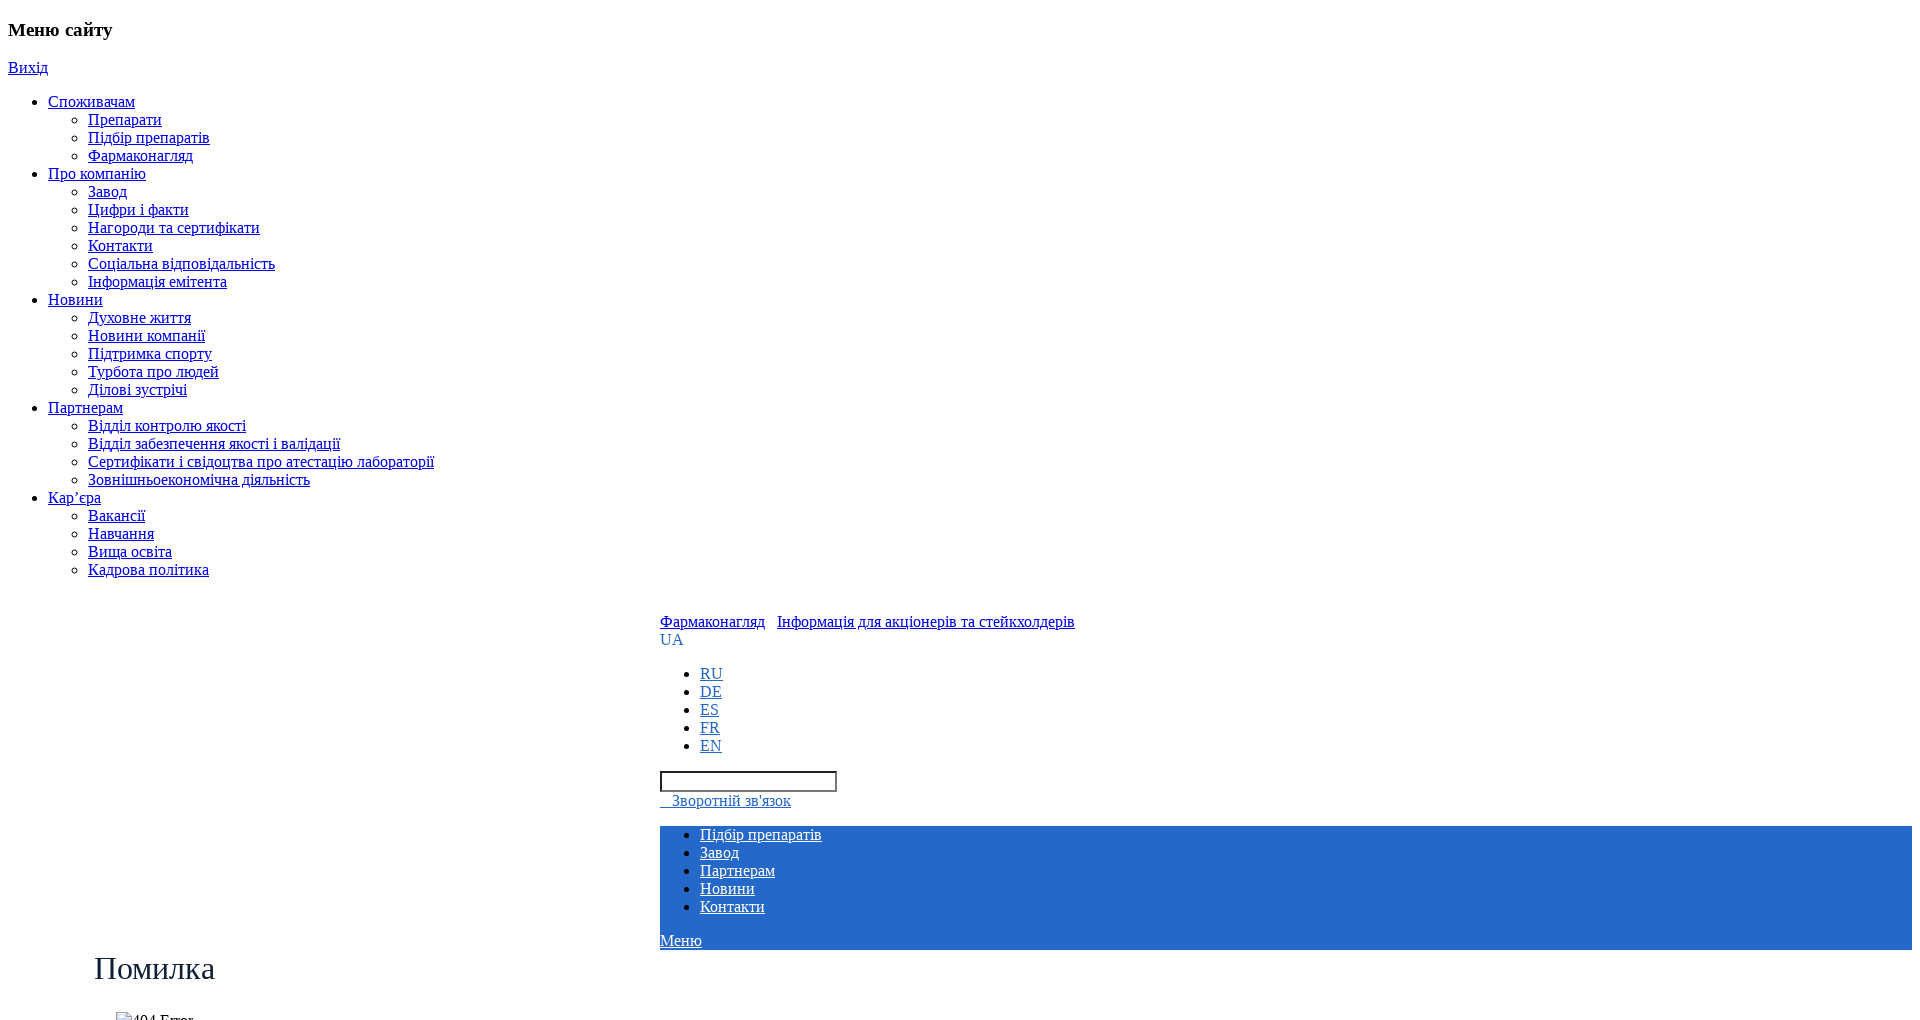

Clicked Russian language option at (712, 674) on .lang-item:nth-child(1) > [href='https://zt.com.ua/ru/']
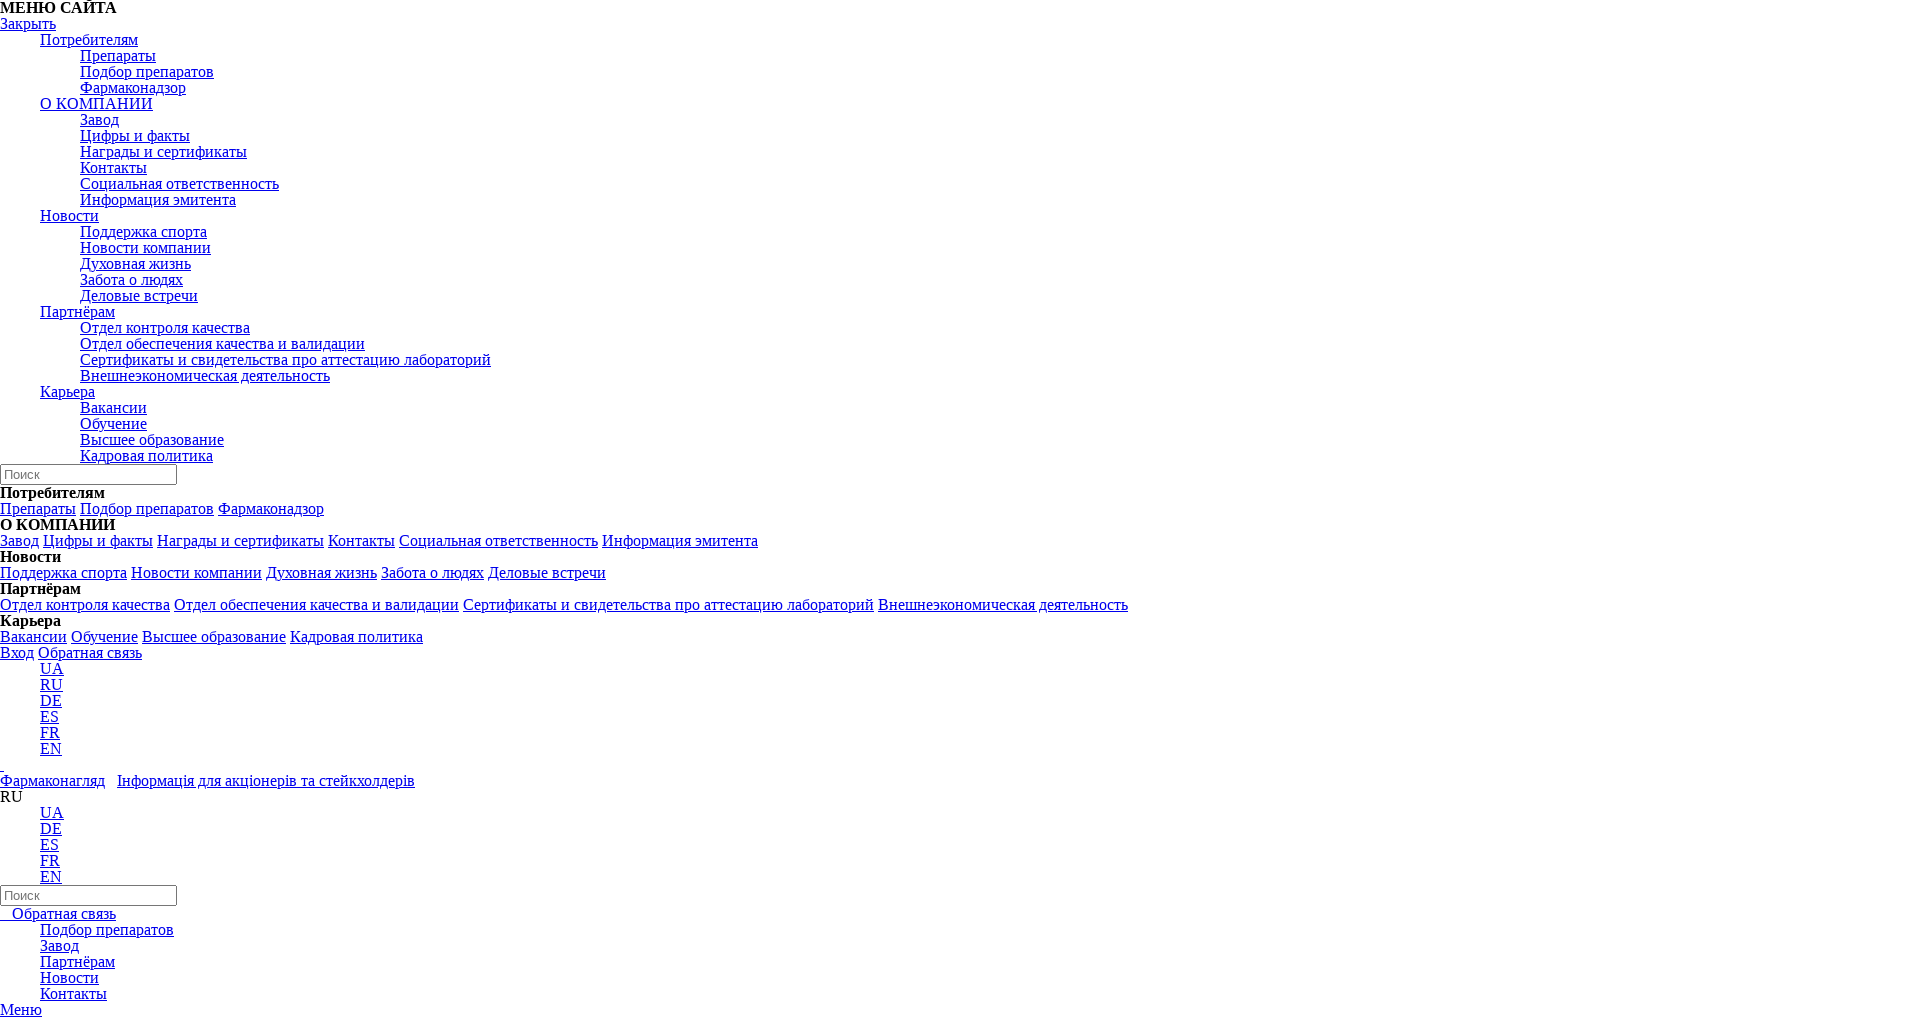

Header element loaded
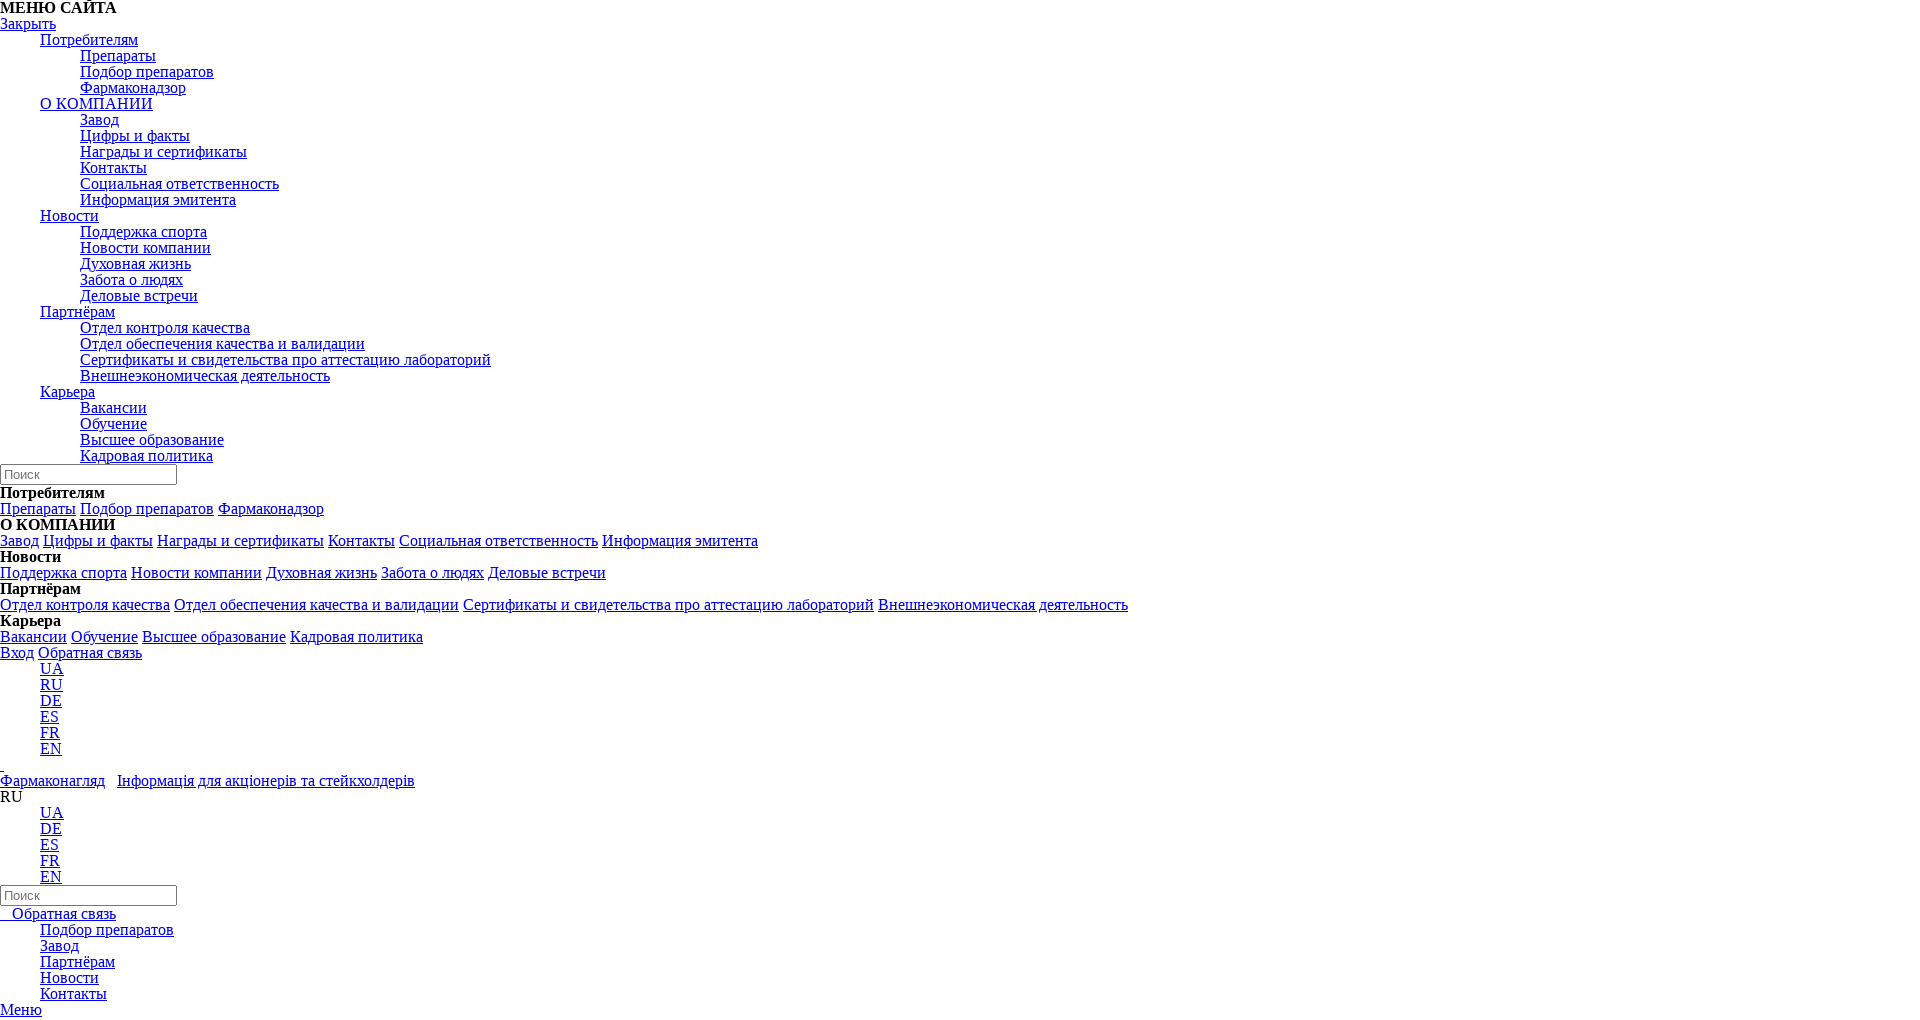

Verified Russian text 'Обратная связь' (Feedback) is visible
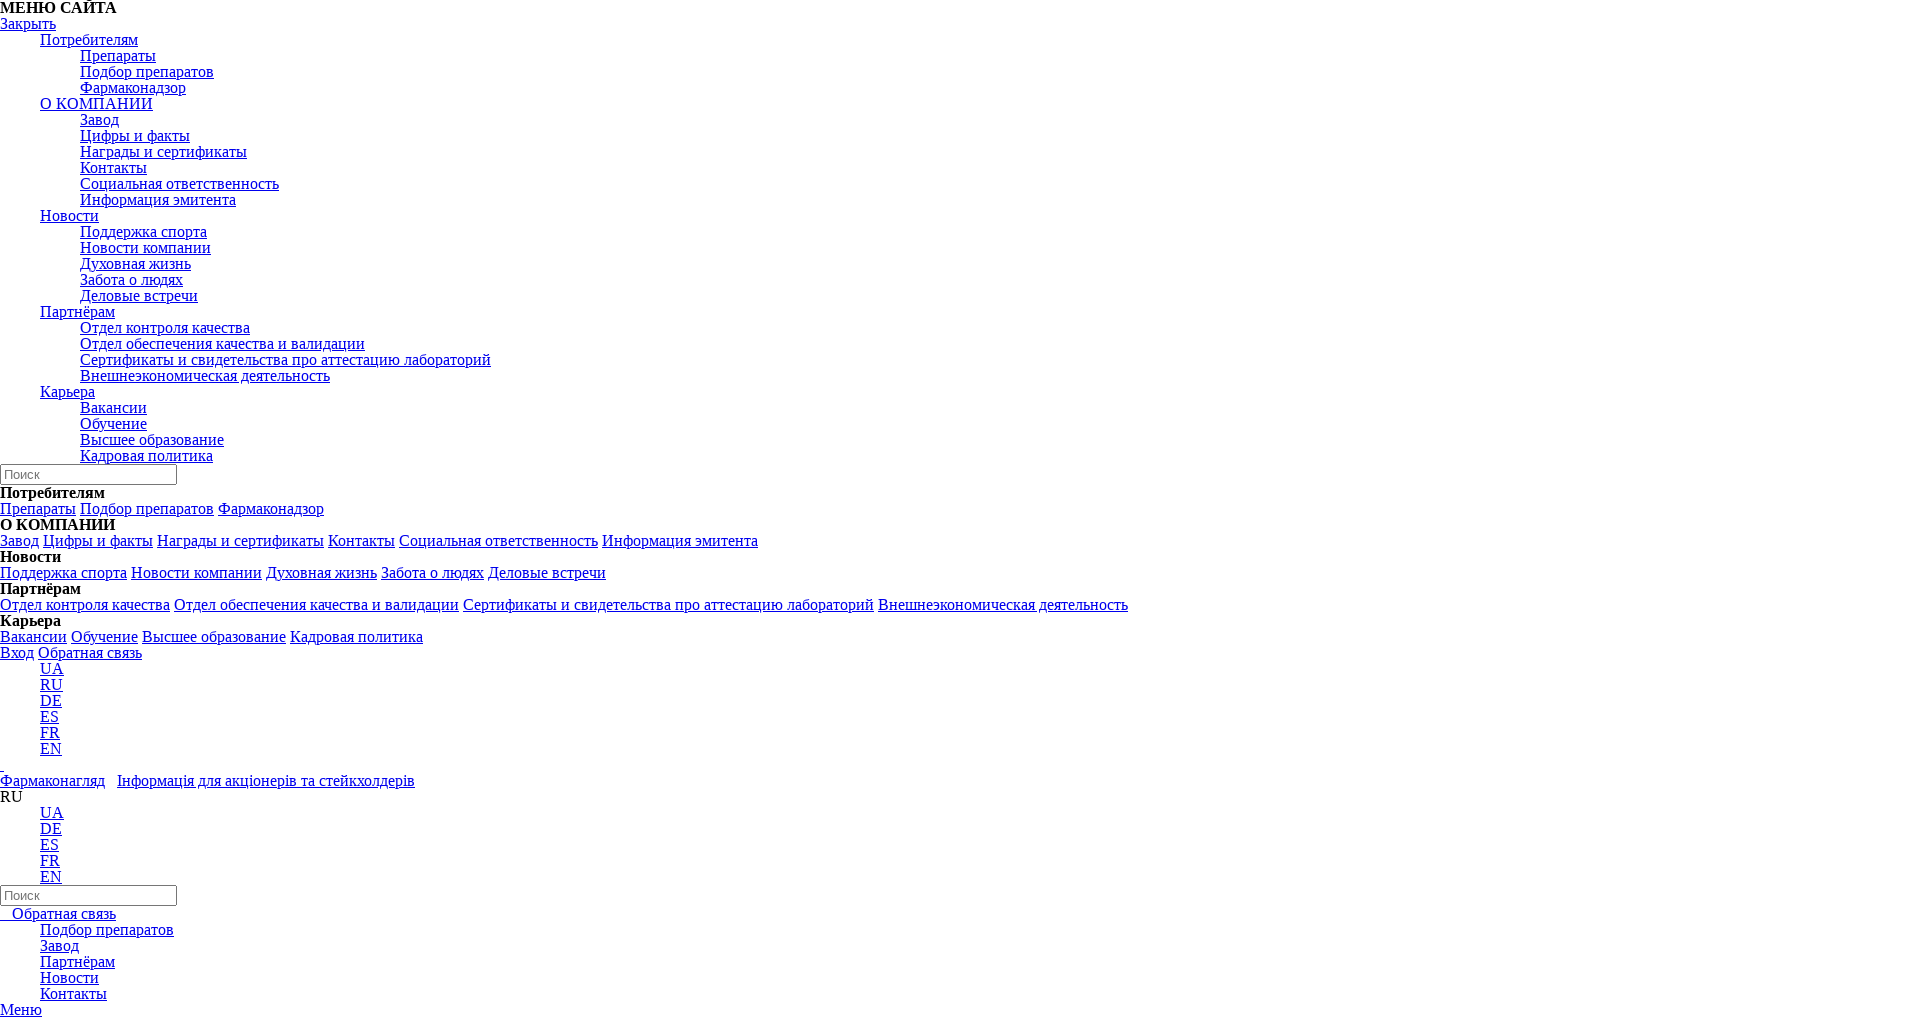

Verified Russian text 'Меню' (Menu) is visible
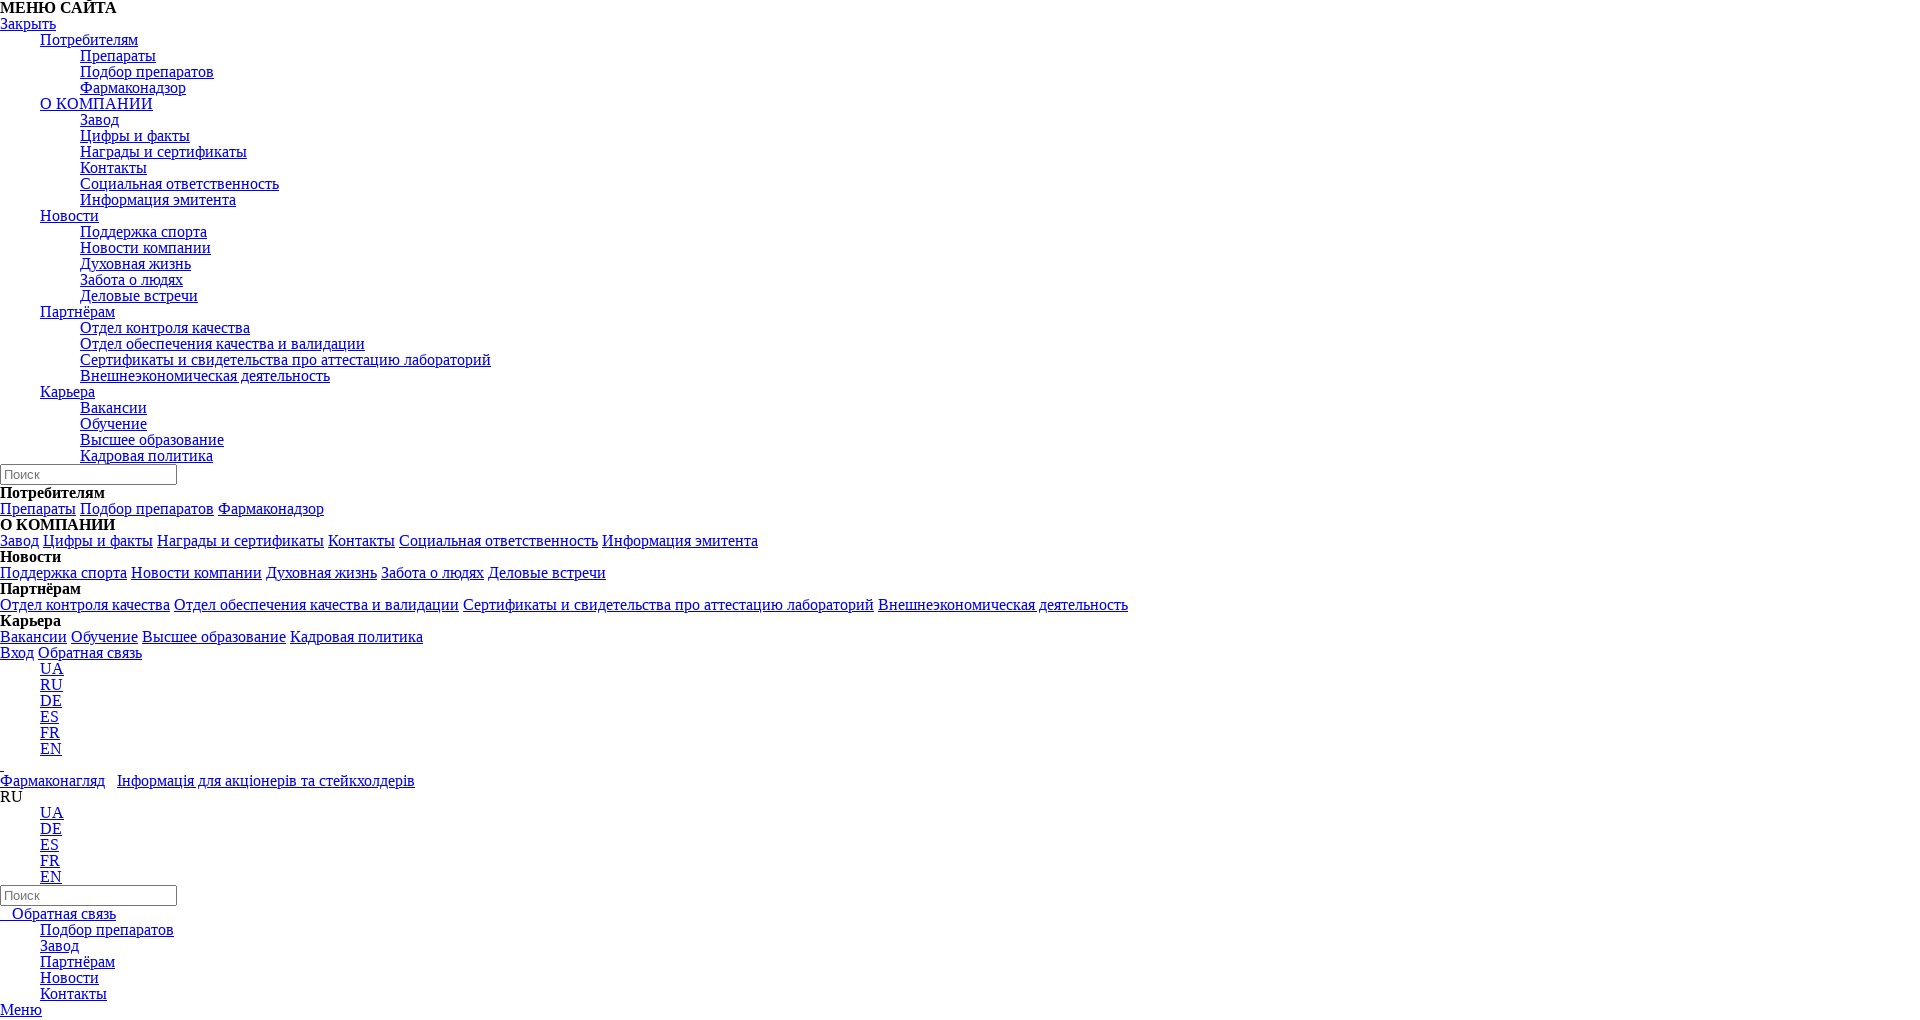

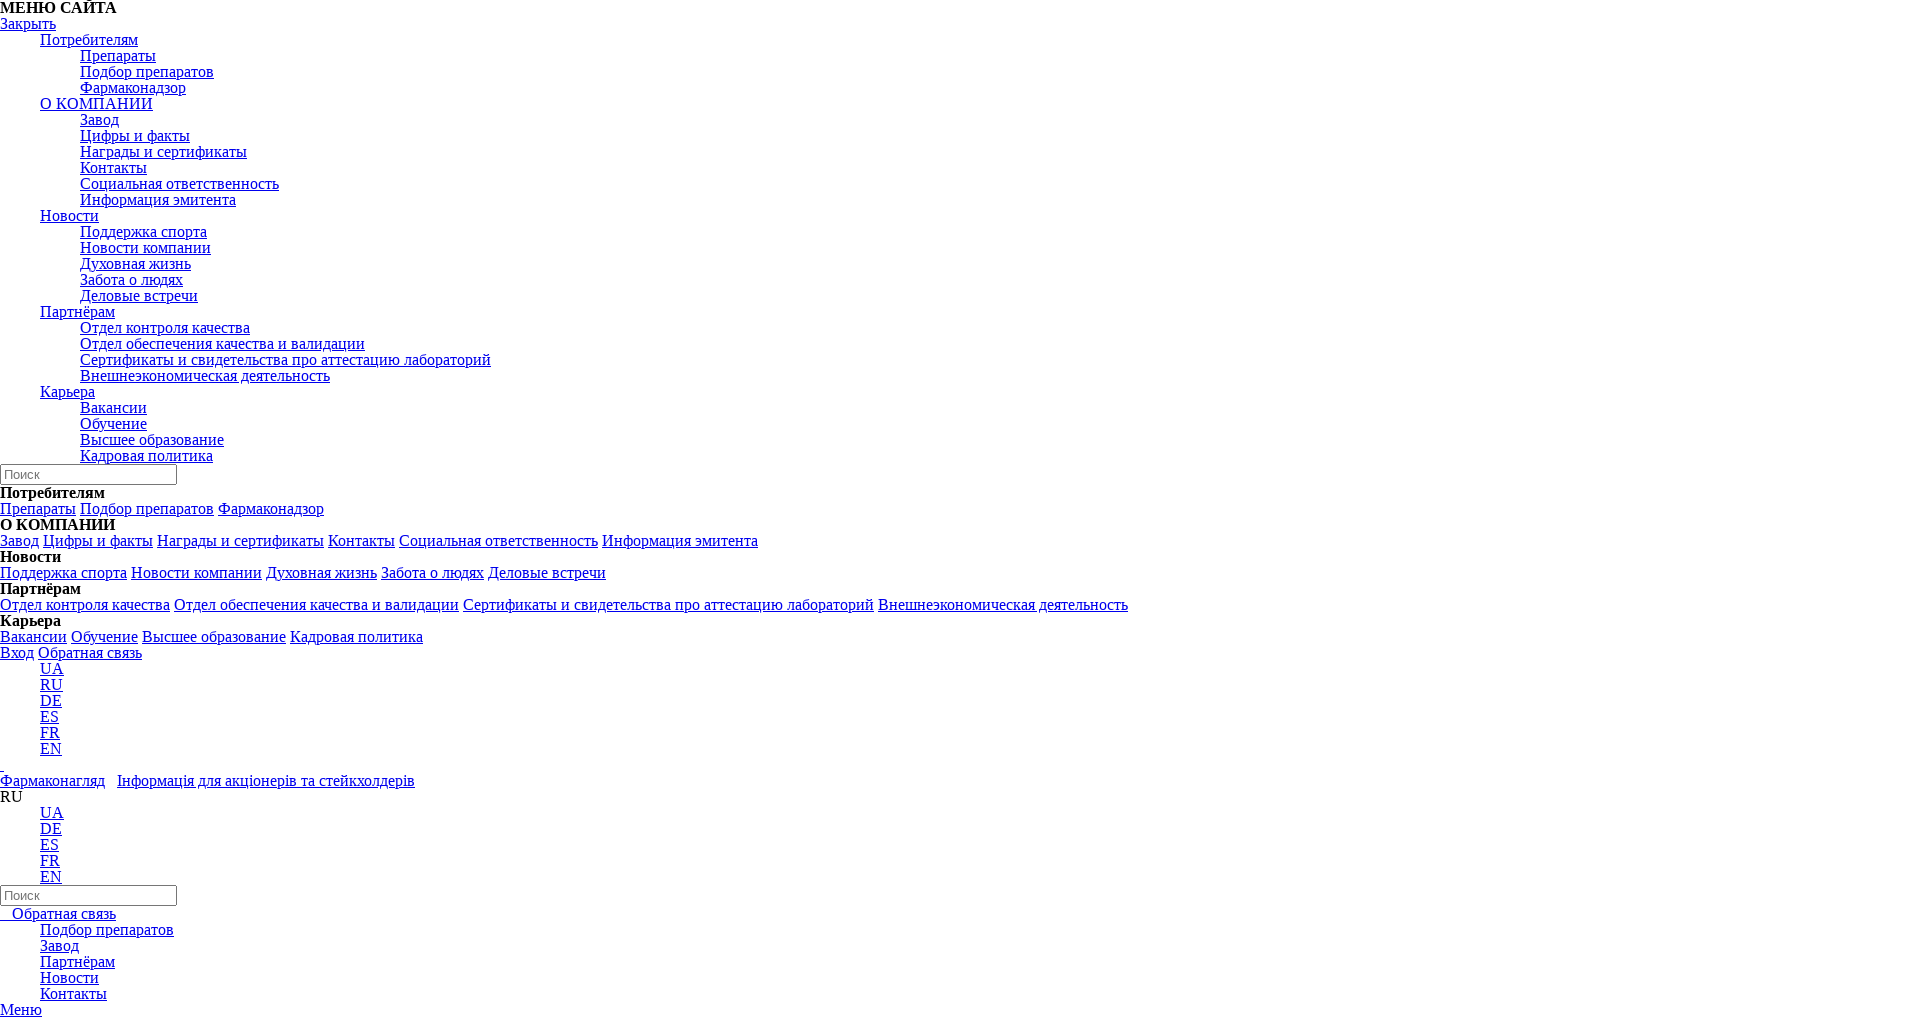